Tests a slow calculator by setting a delay, performing an addition operation (7+8), and verifying the result equals 15

Starting URL: https://bonigarcia.dev/selenium-webdriver-java/slow-calculator.html

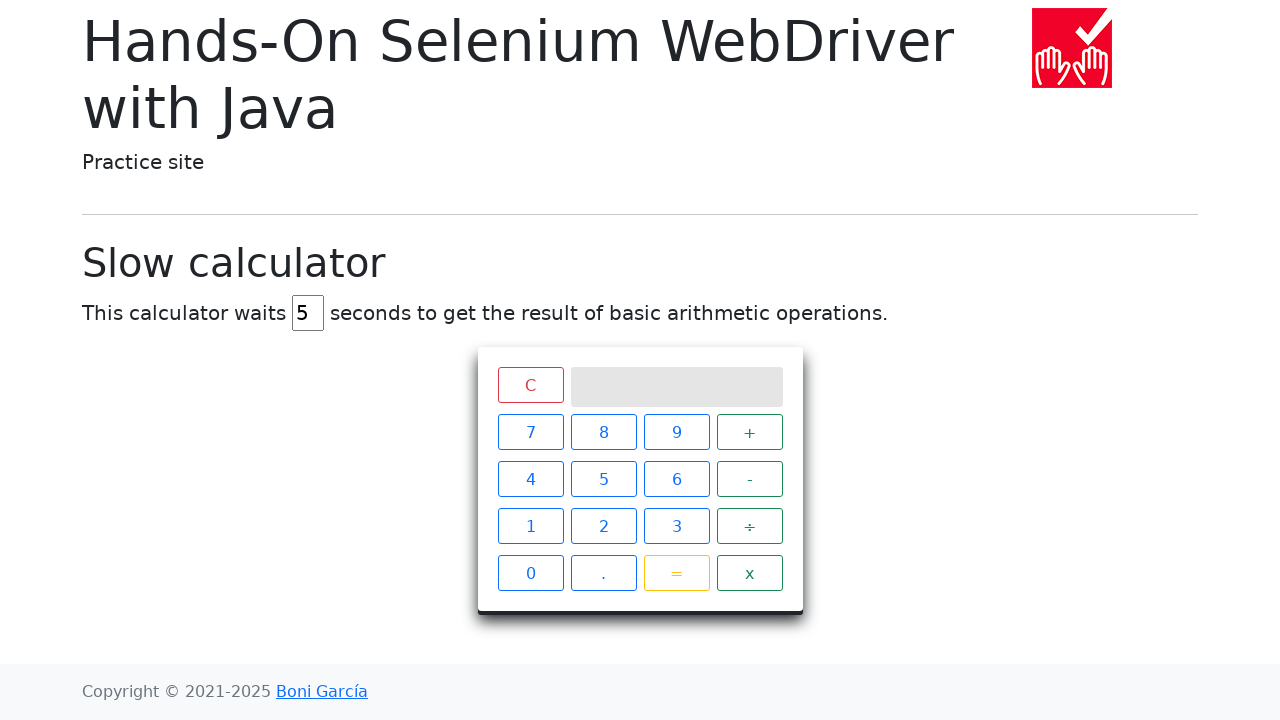

Cleared the delay input field on #delay
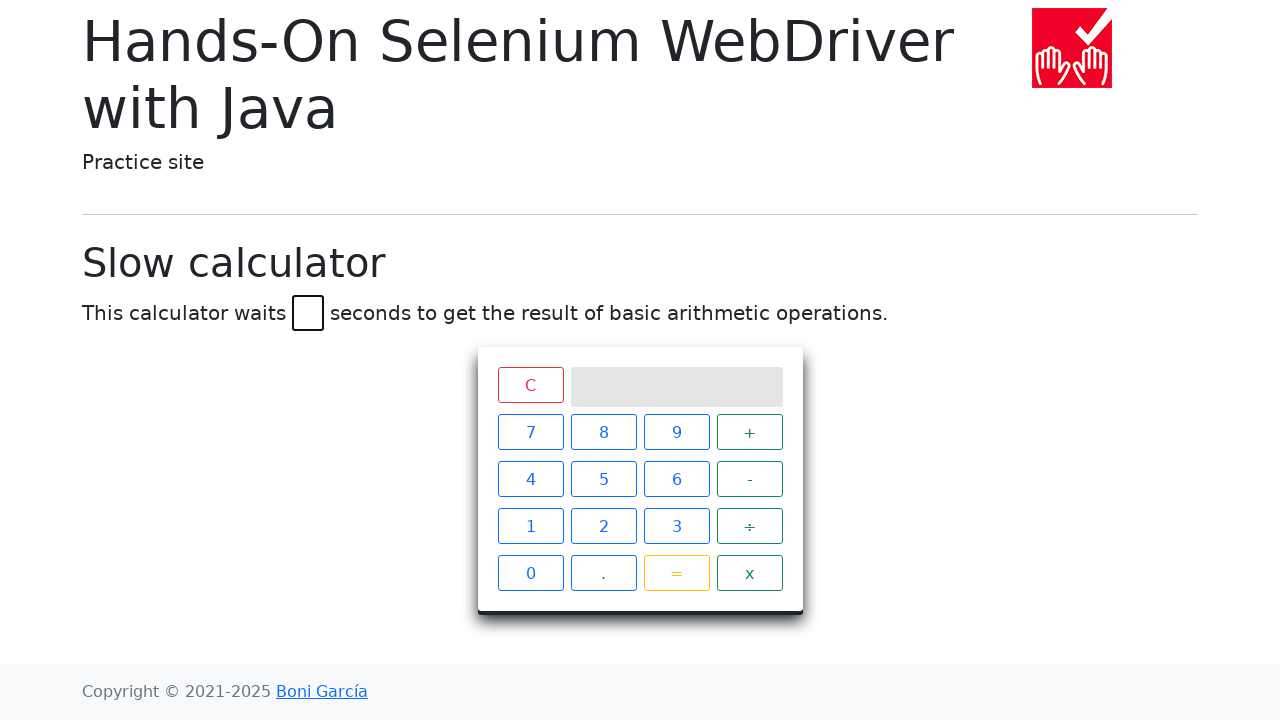

Set delay value to 45 milliseconds on #delay
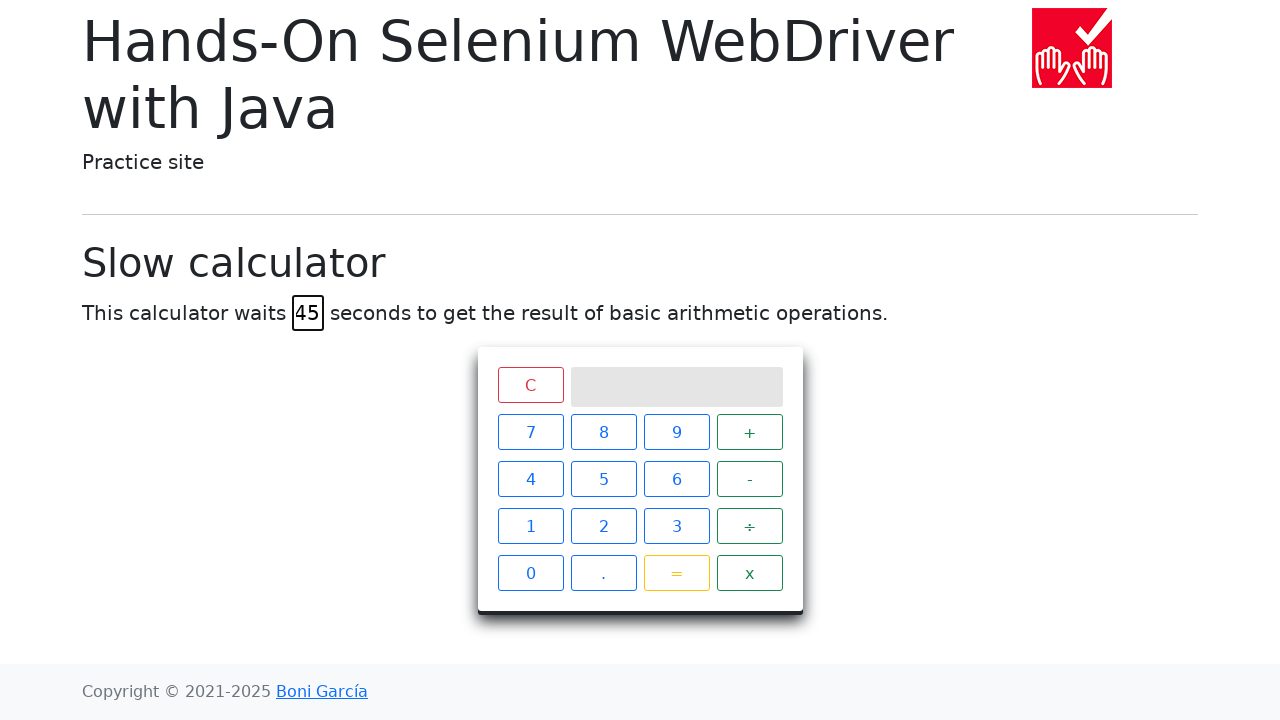

Clicked button '7' at (530, 432) on xpath=//span[text()='7']
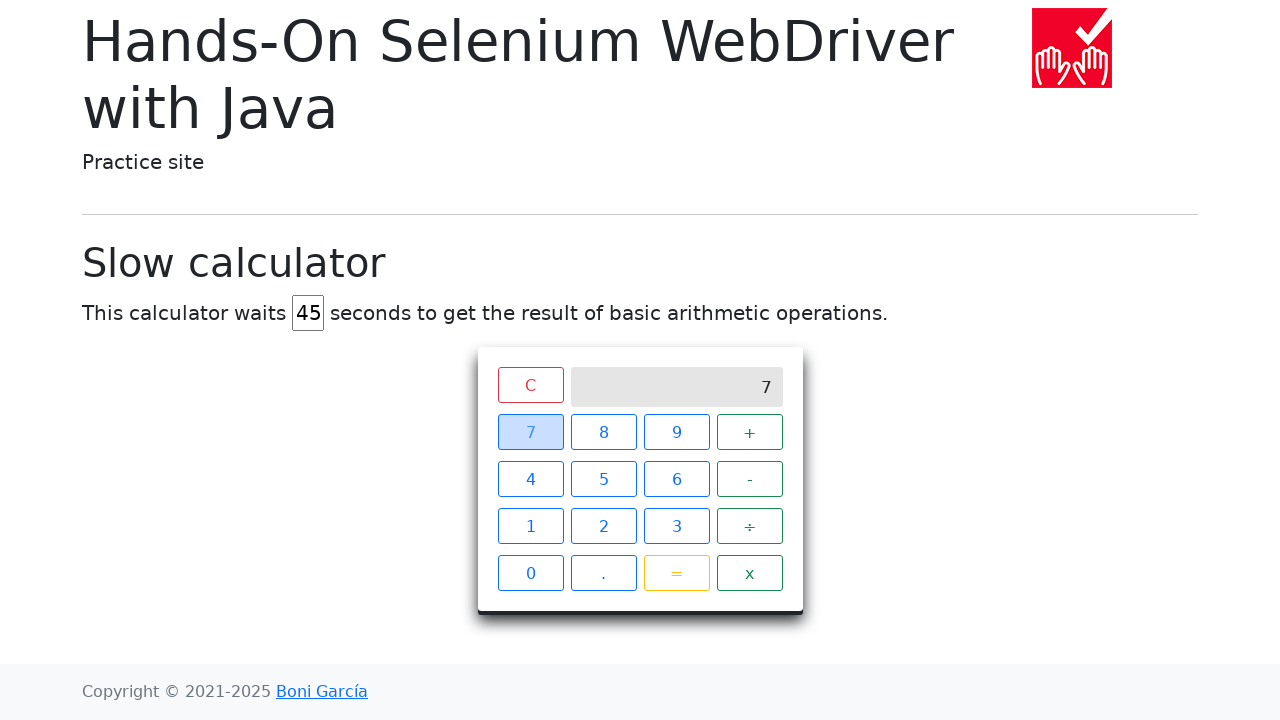

Clicked button '+' at (750, 432) on xpath=//span[text()='+']
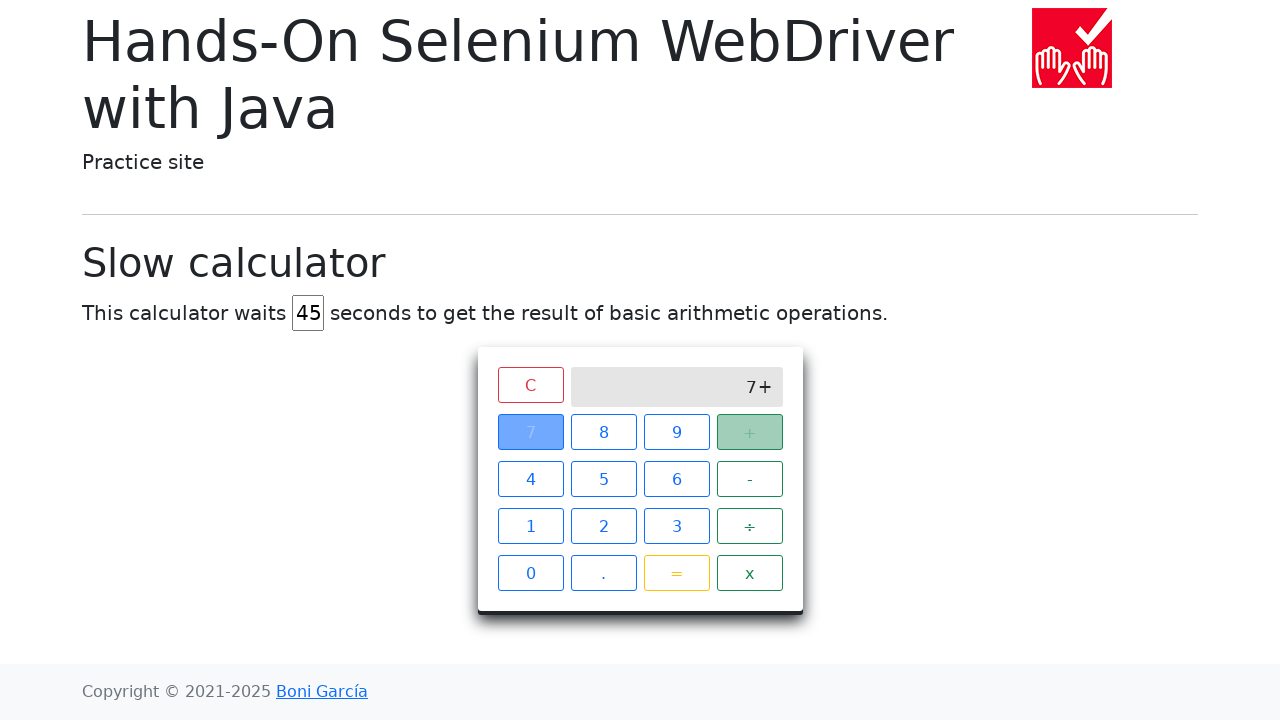

Clicked button '8' at (604, 432) on xpath=//span[text()='8']
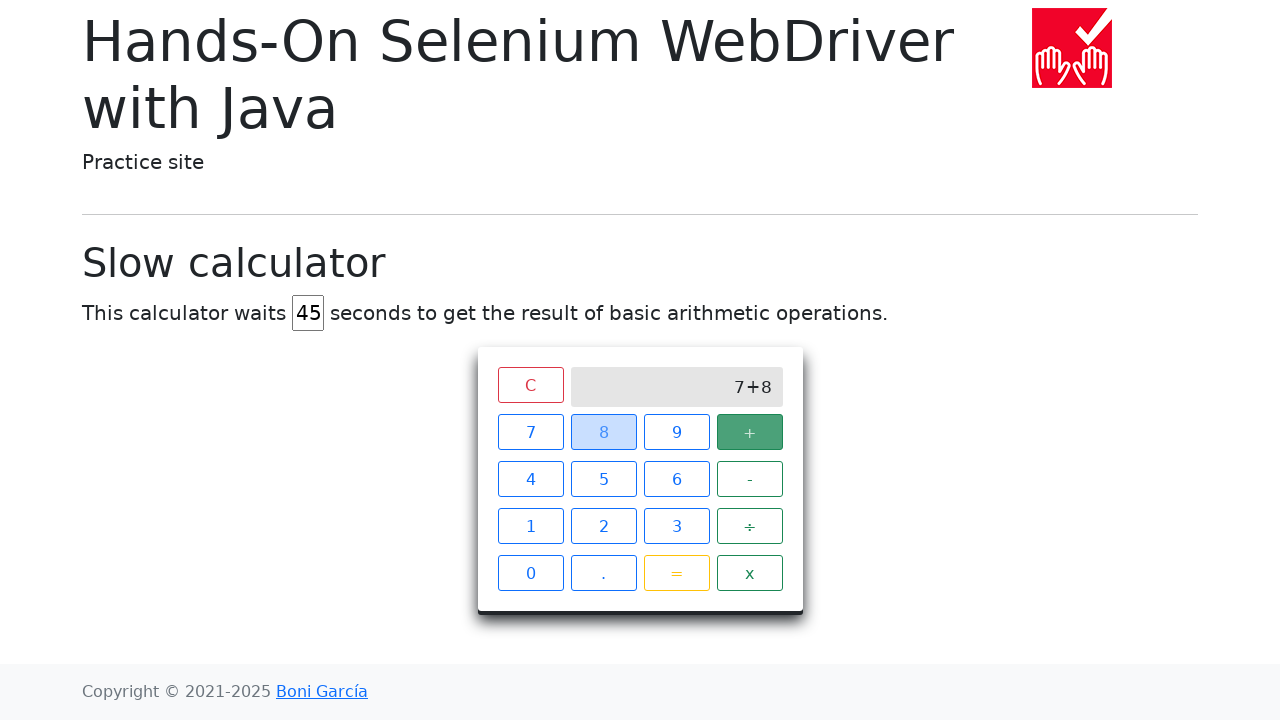

Clicked button '=' to perform addition at (676, 573) on xpath=//span[text()='=']
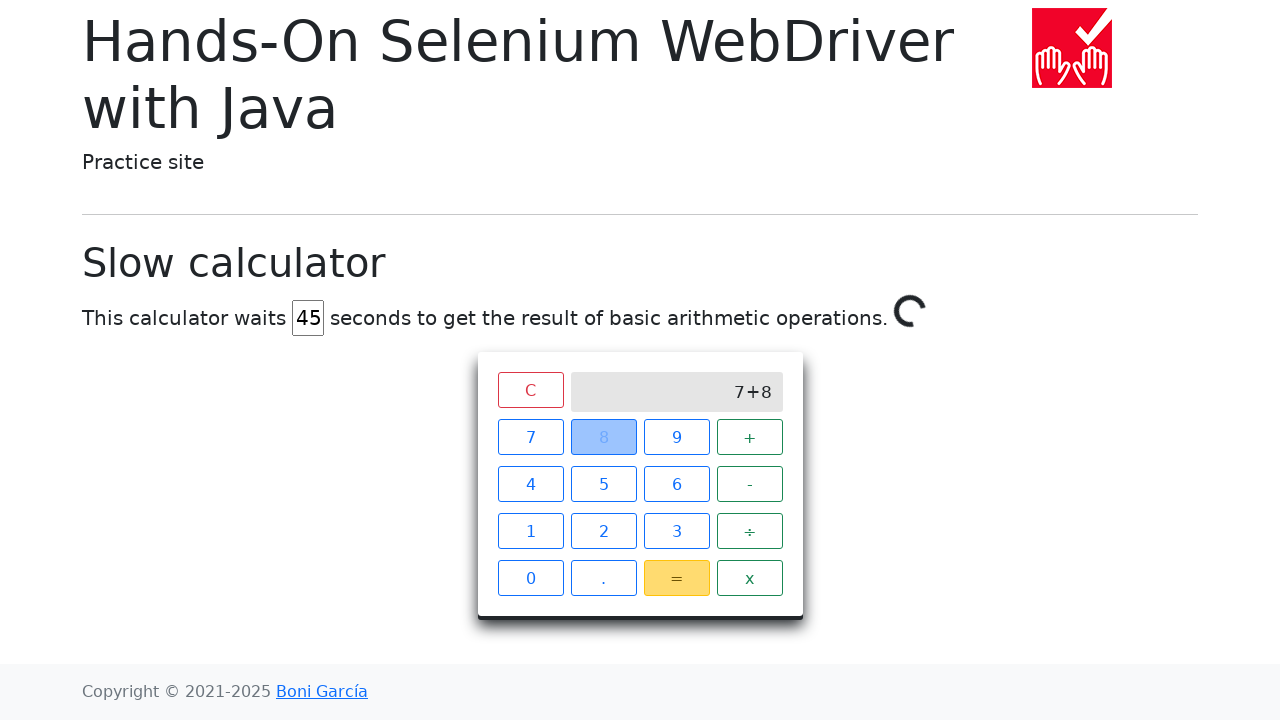

Waited for calculator result to display '15'
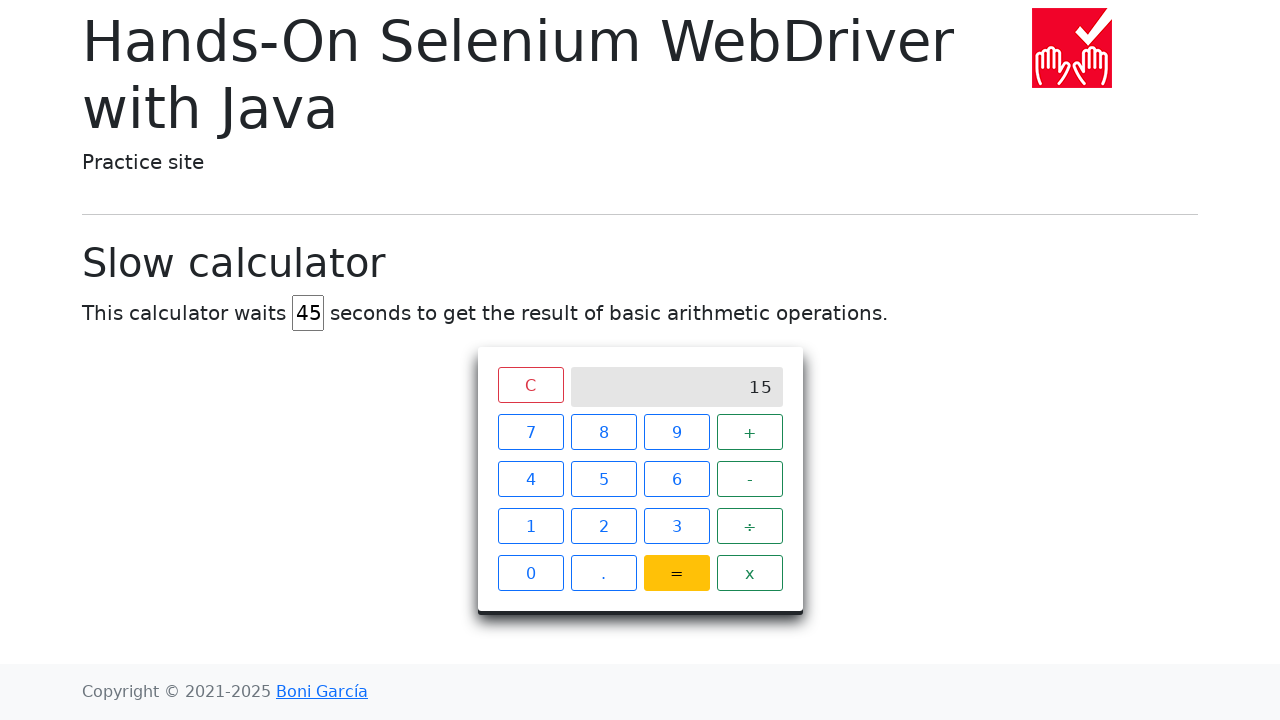

Retrieved result text from calculator screen
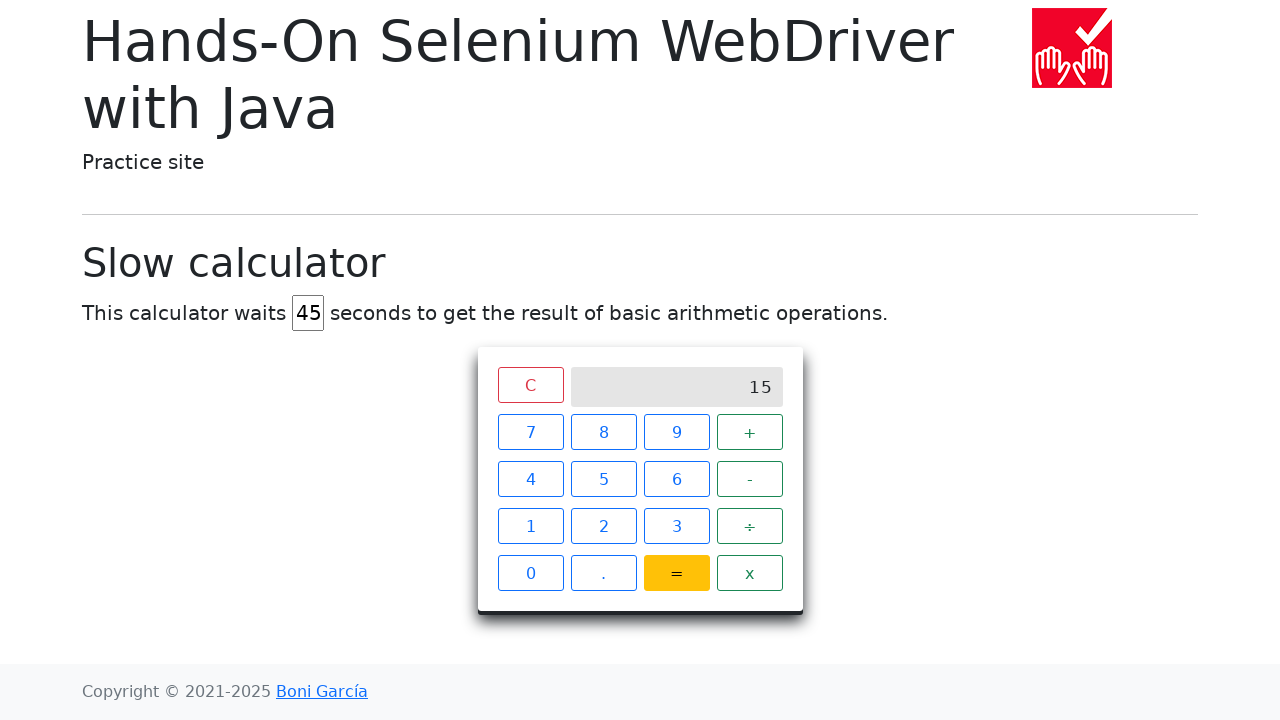

Verified that the result equals 15
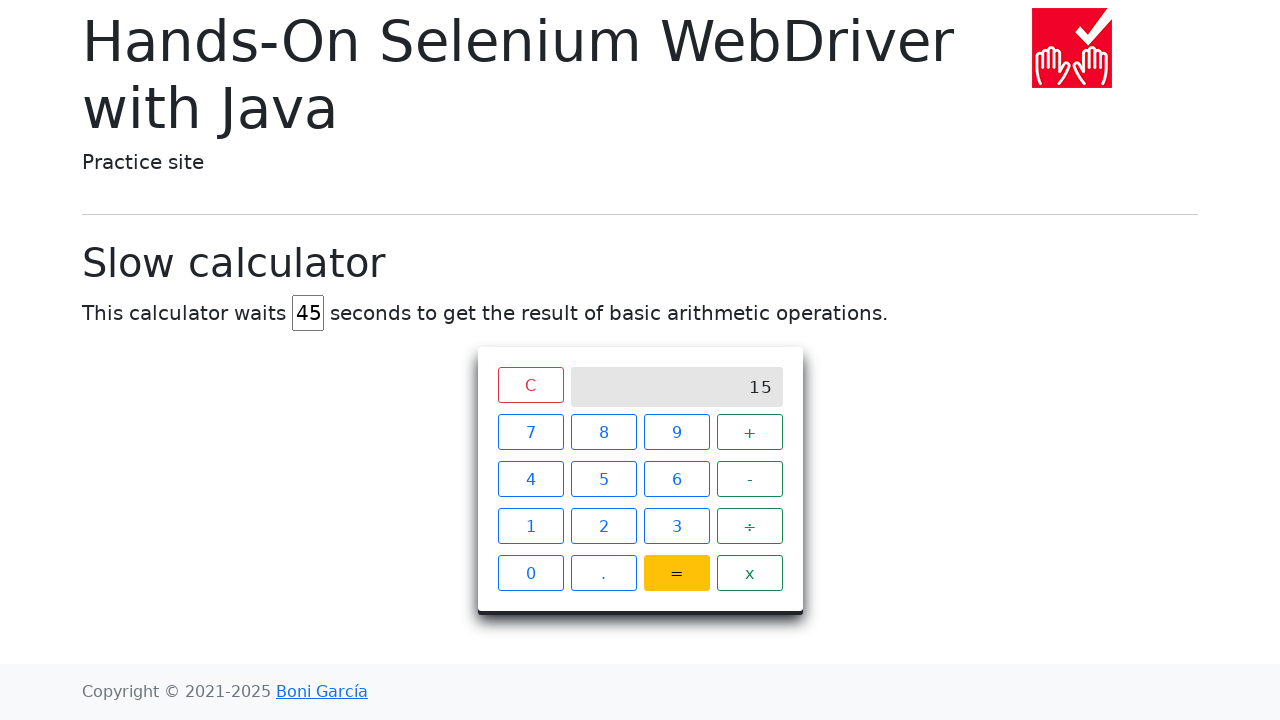

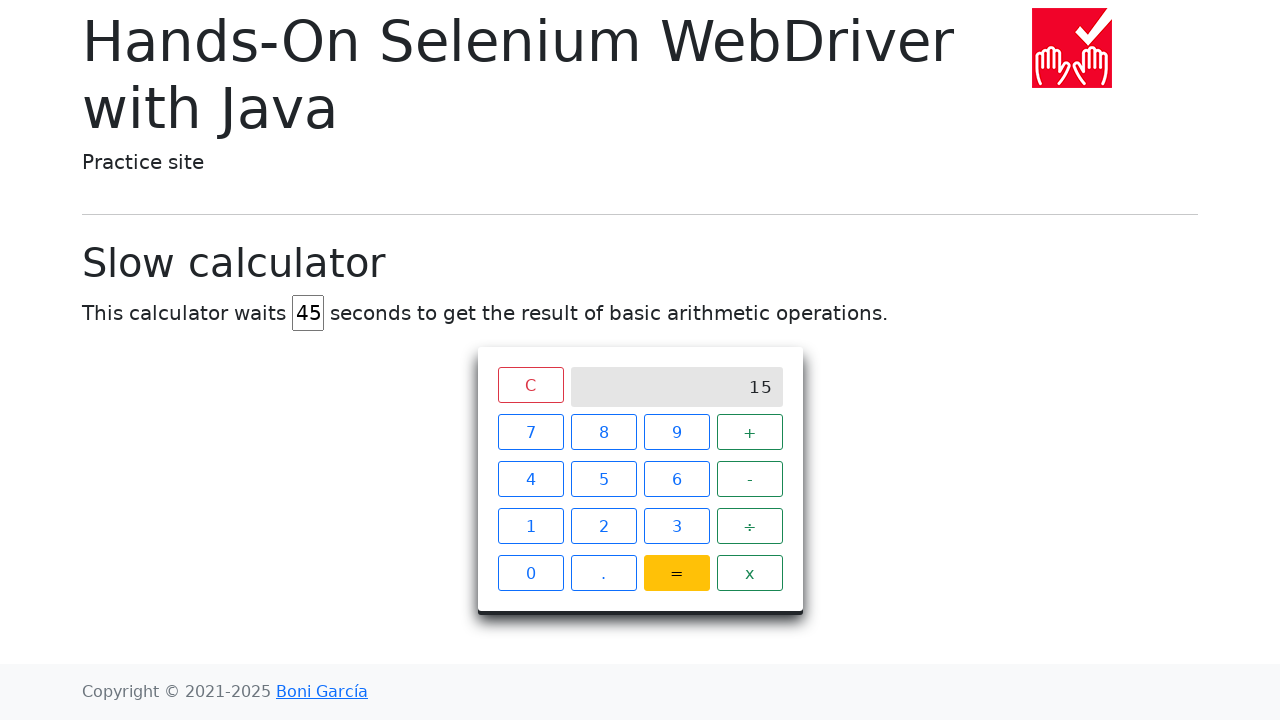